Navigates to webcam test website with browser configured to handle media stream permissions

Starting URL: https://webcamtests.com/

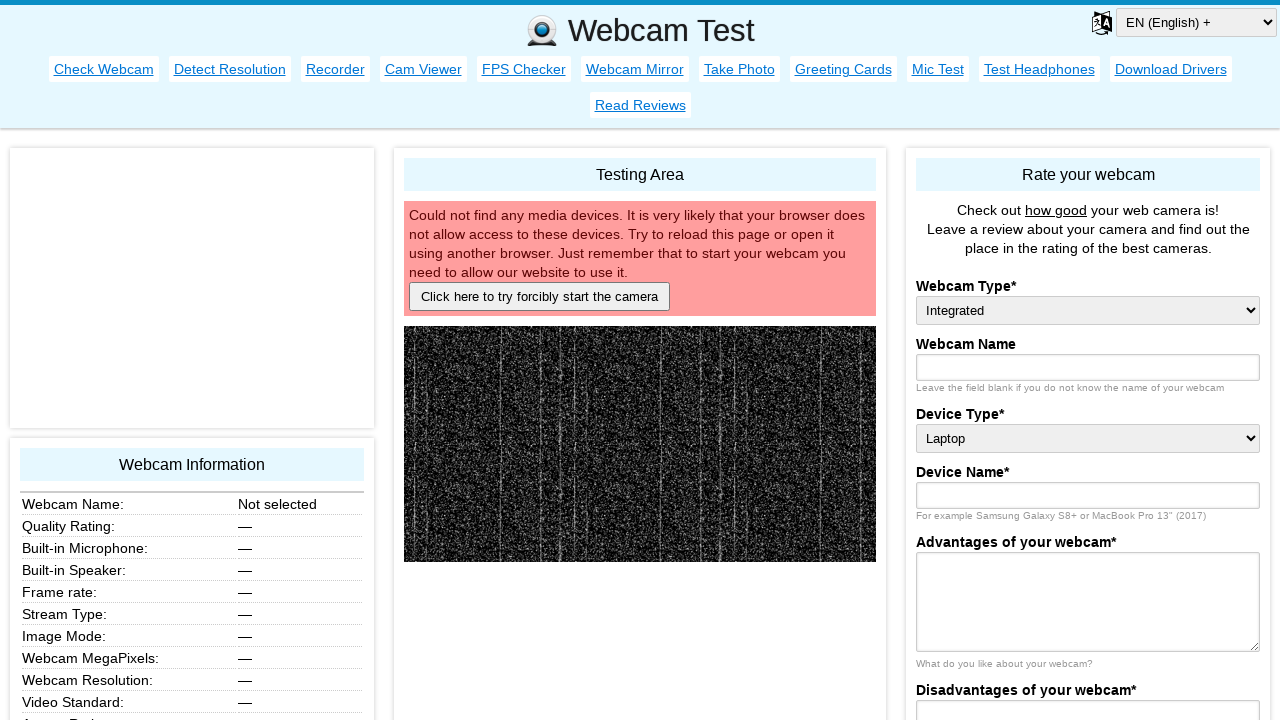

Waited for webpage to fully load with networkidle state
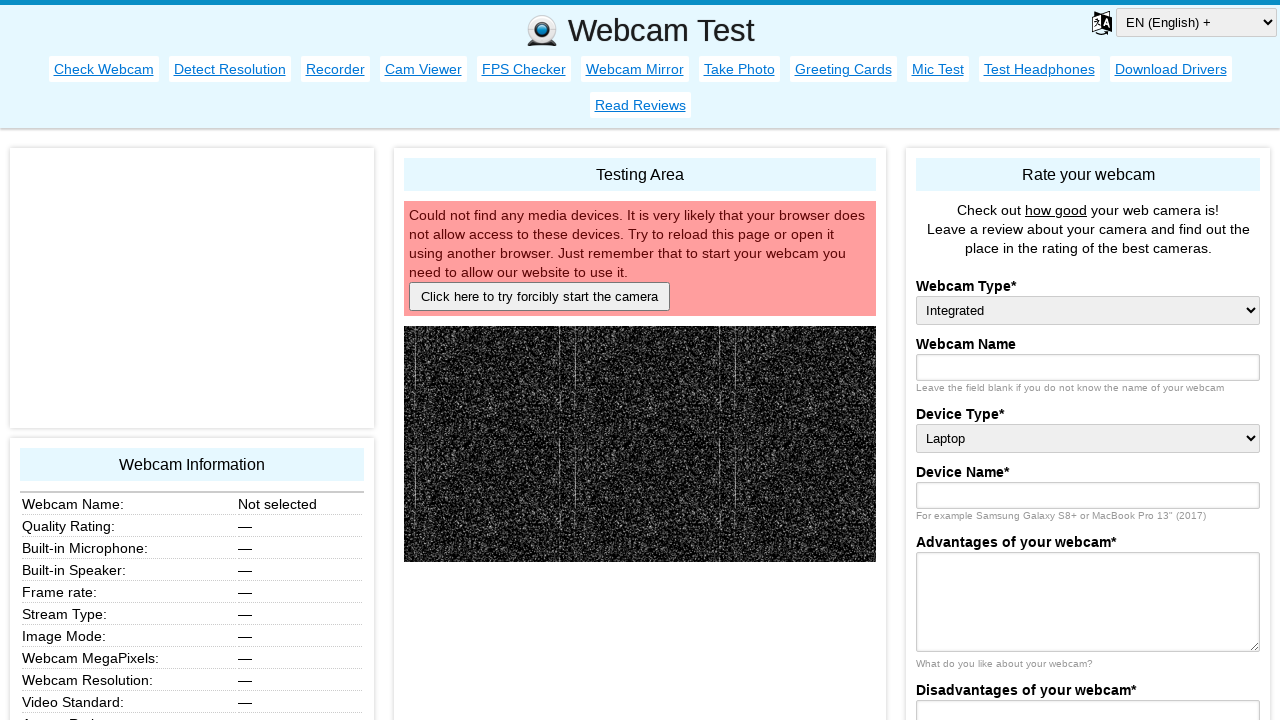

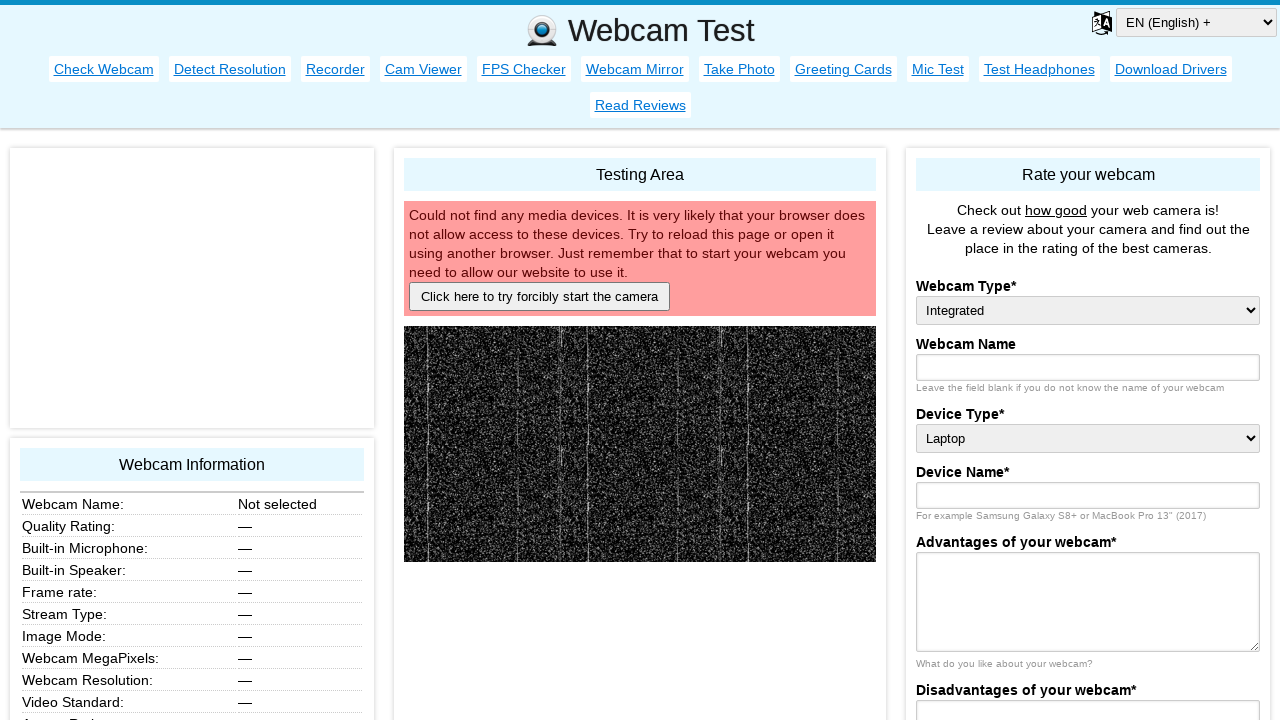